Tests that the OrangeHRM website loads correctly by verifying the page title

Starting URL: https://opensource-demo.orangehrmlive.com

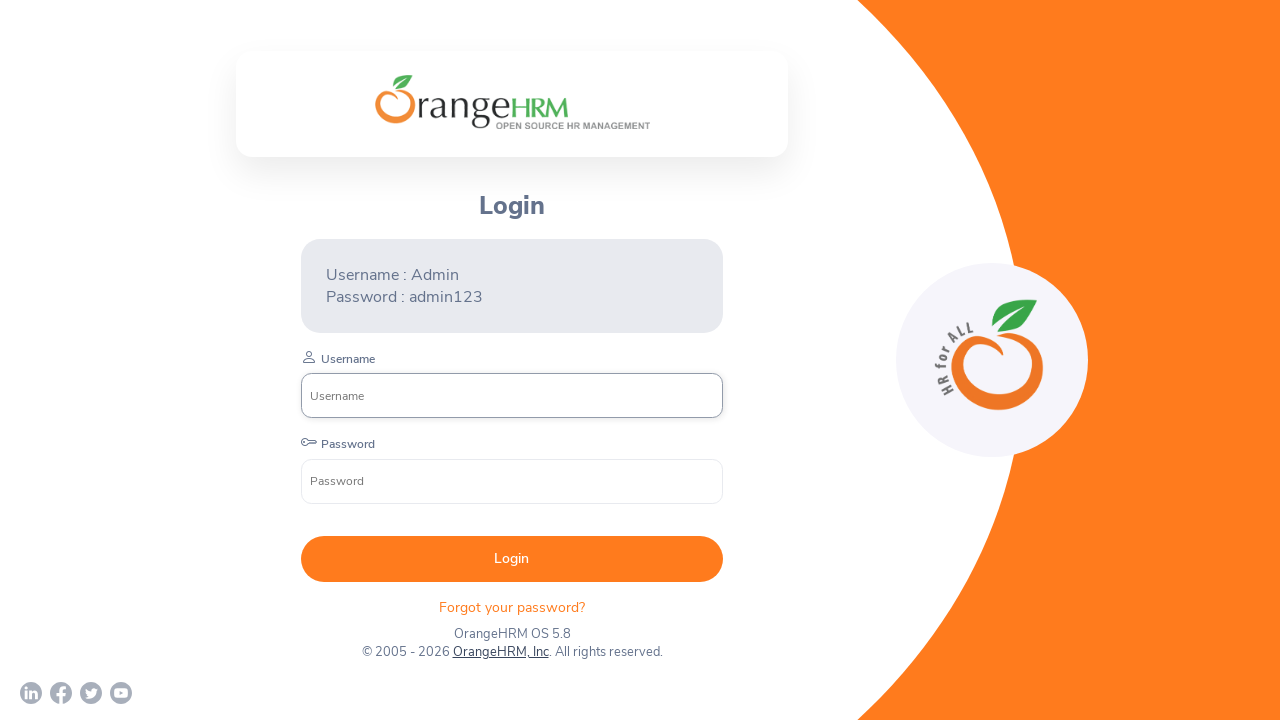

Verified page title is 'OrangeHRM'
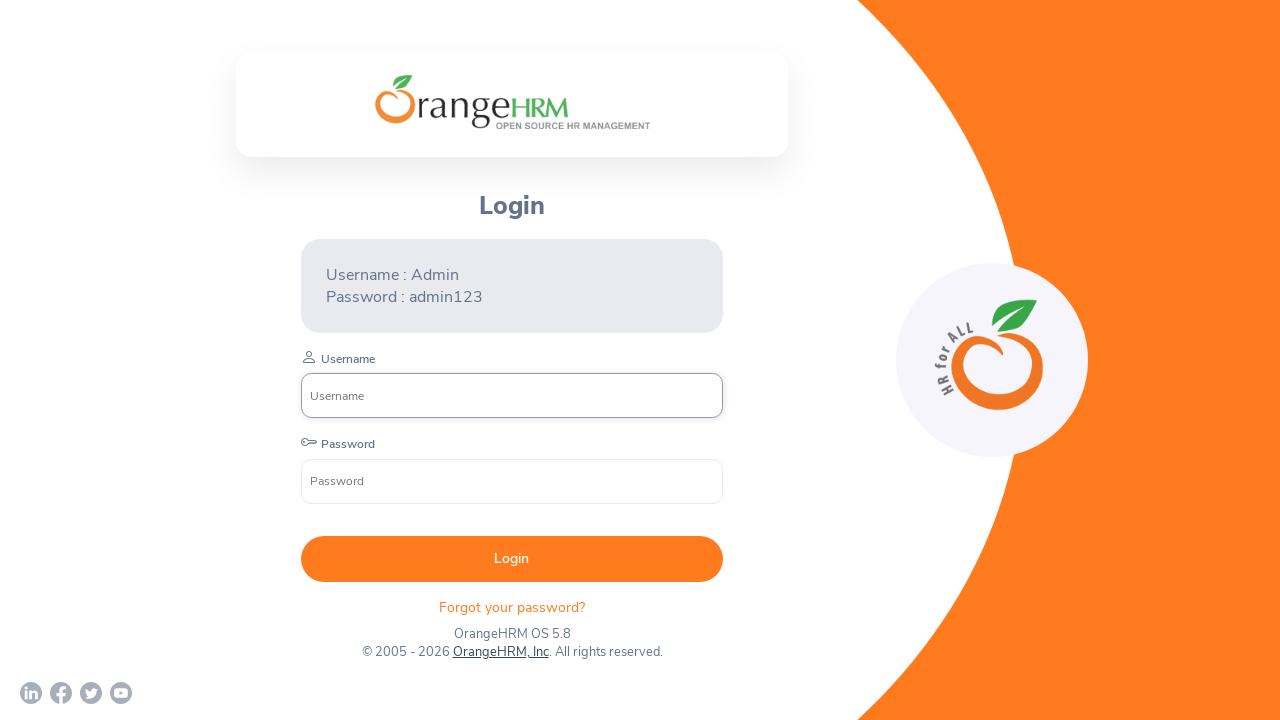

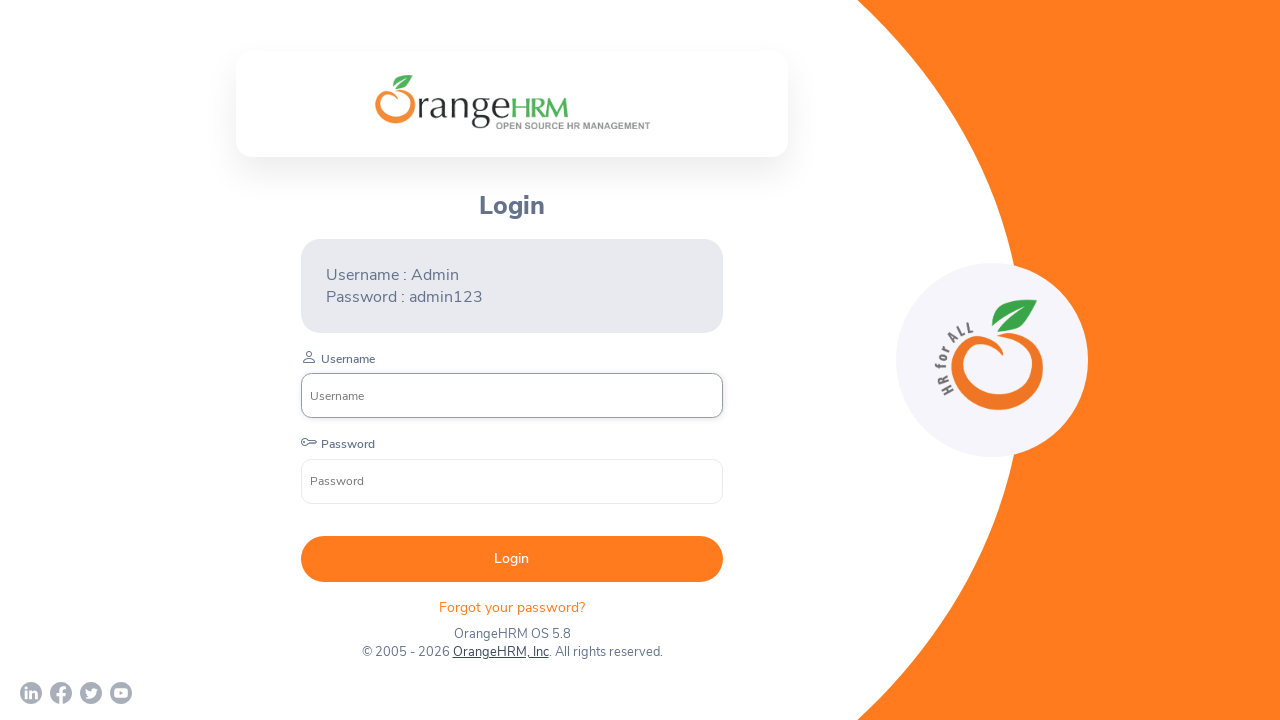